Tests prompt alert popup by clicking the prompt button, entering text, and accepting

Starting URL: https://demoqa.com/alerts

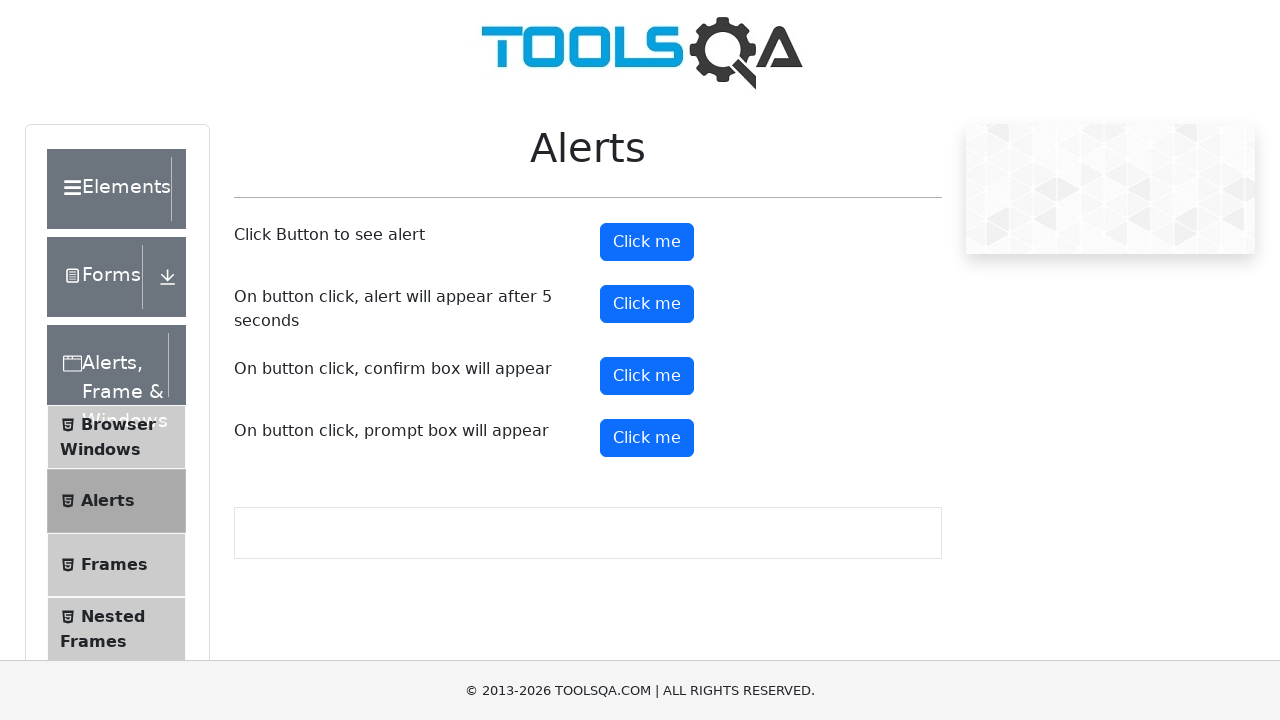

Scrolled down 100px to make prompt button visible
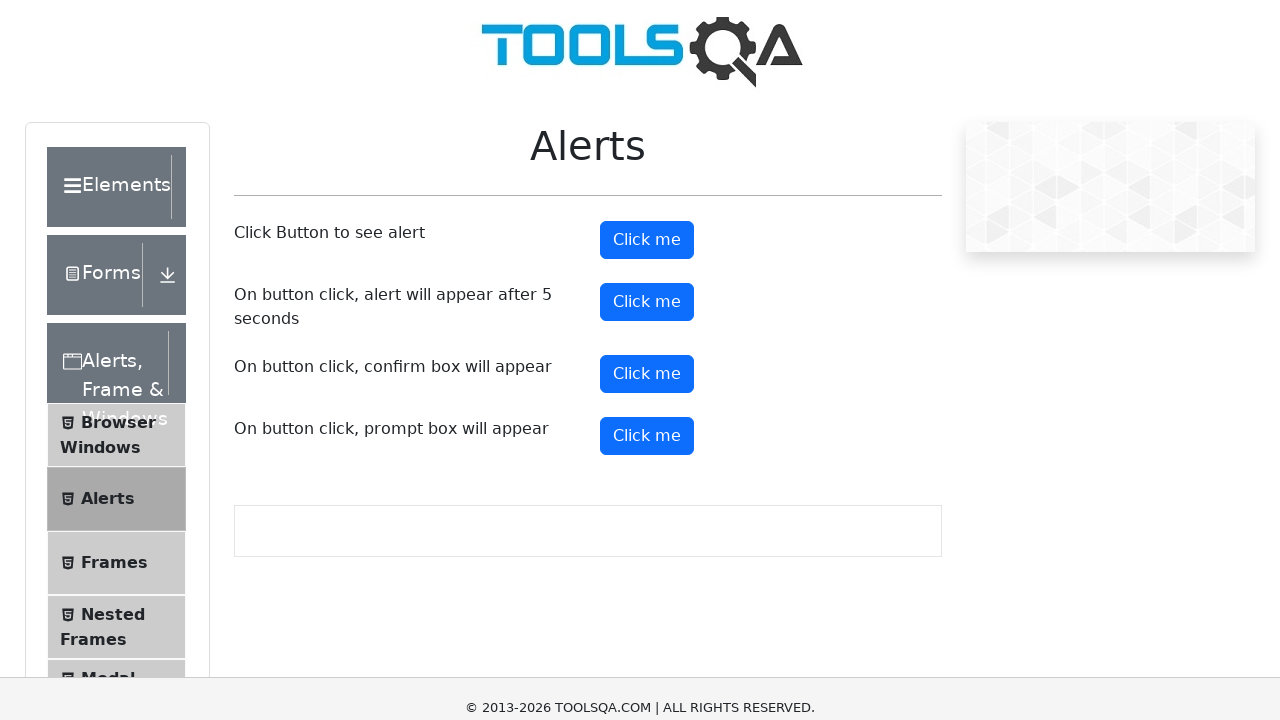

Set up dialog handler to accept prompt with 'Done' text
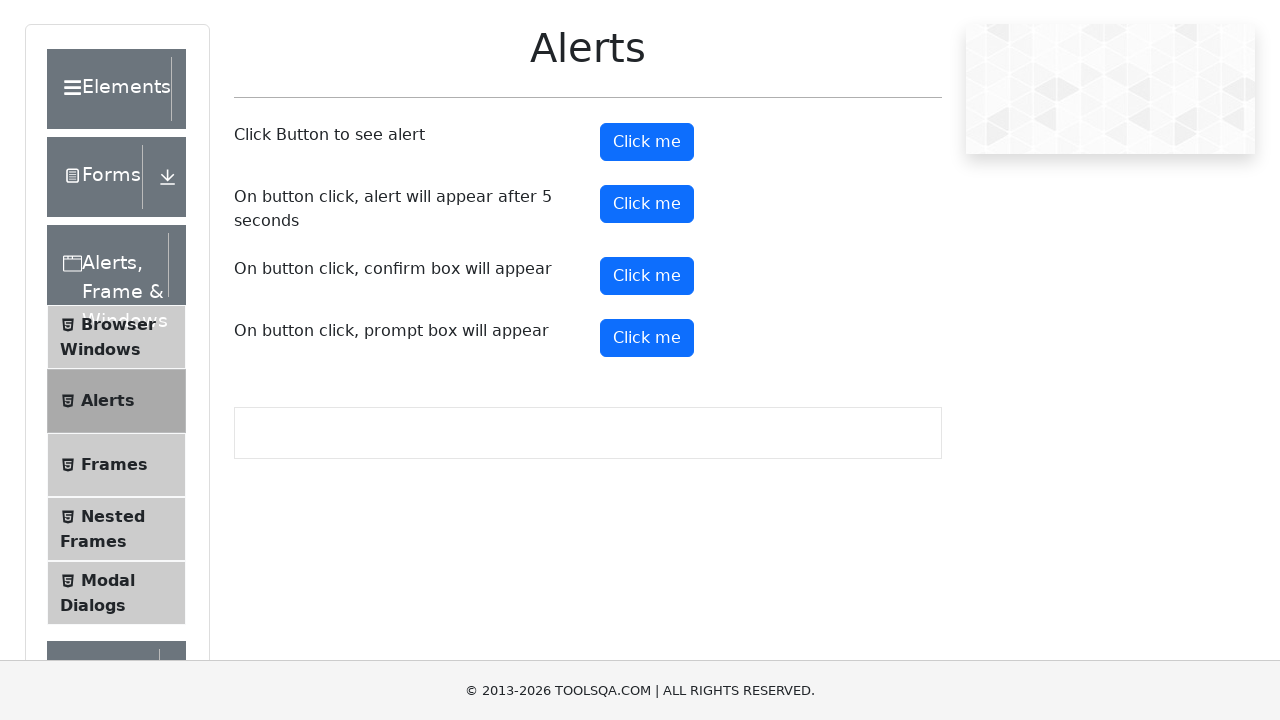

Clicked prompt button to trigger alert popup at (647, 338) on xpath=//button[@id='promtButton']
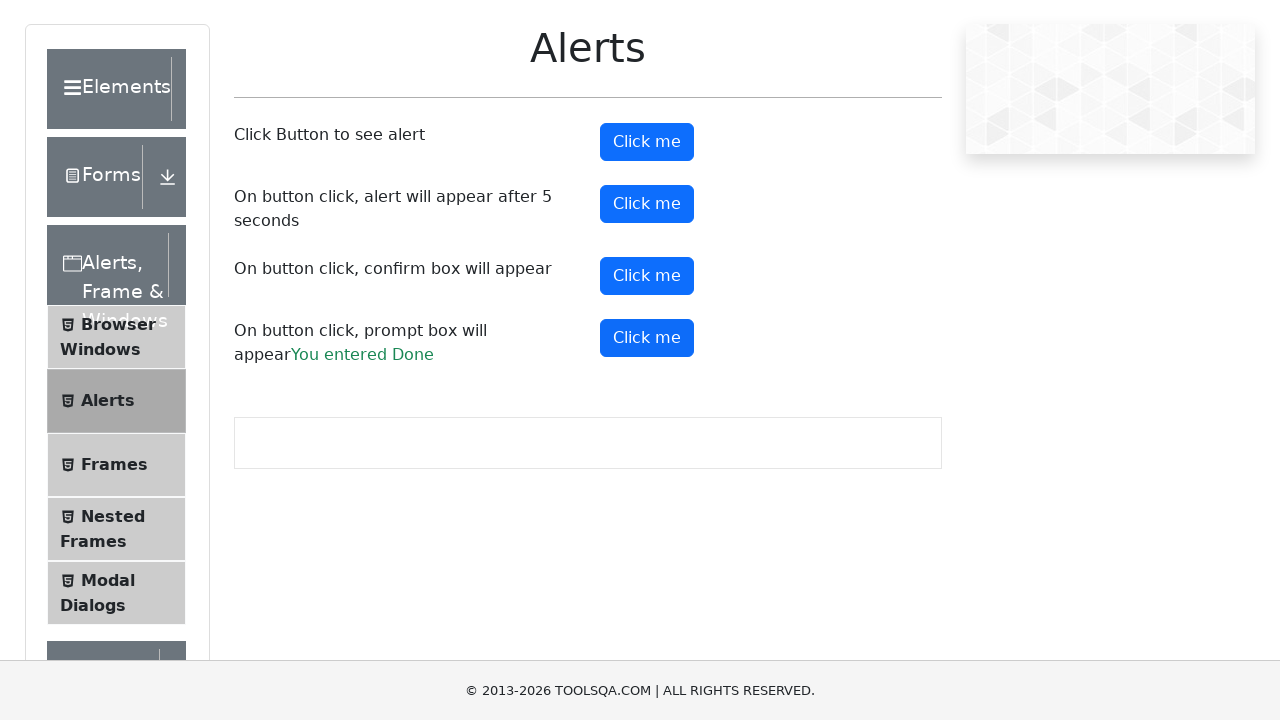

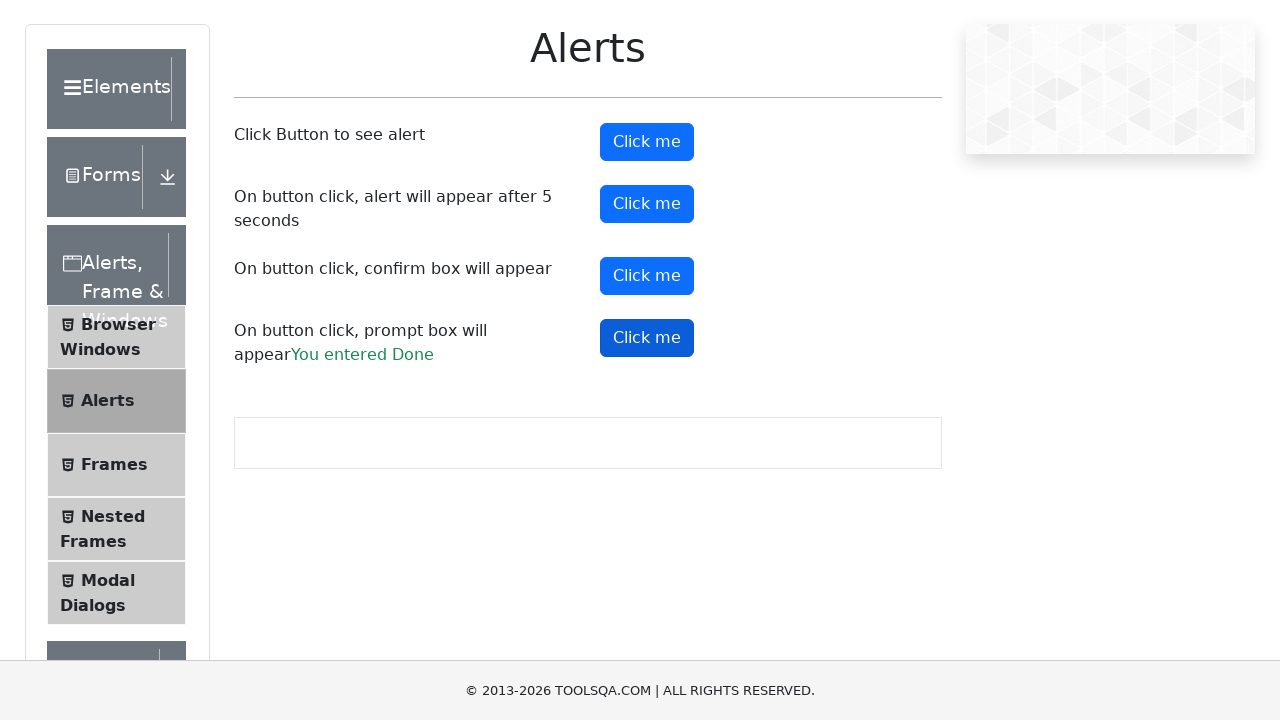